Tests selecting an option from a dropdown list by iterating through options and clicking the one with matching text, then verifying the selection was successful

Starting URL: http://the-internet.herokuapp.com/dropdown

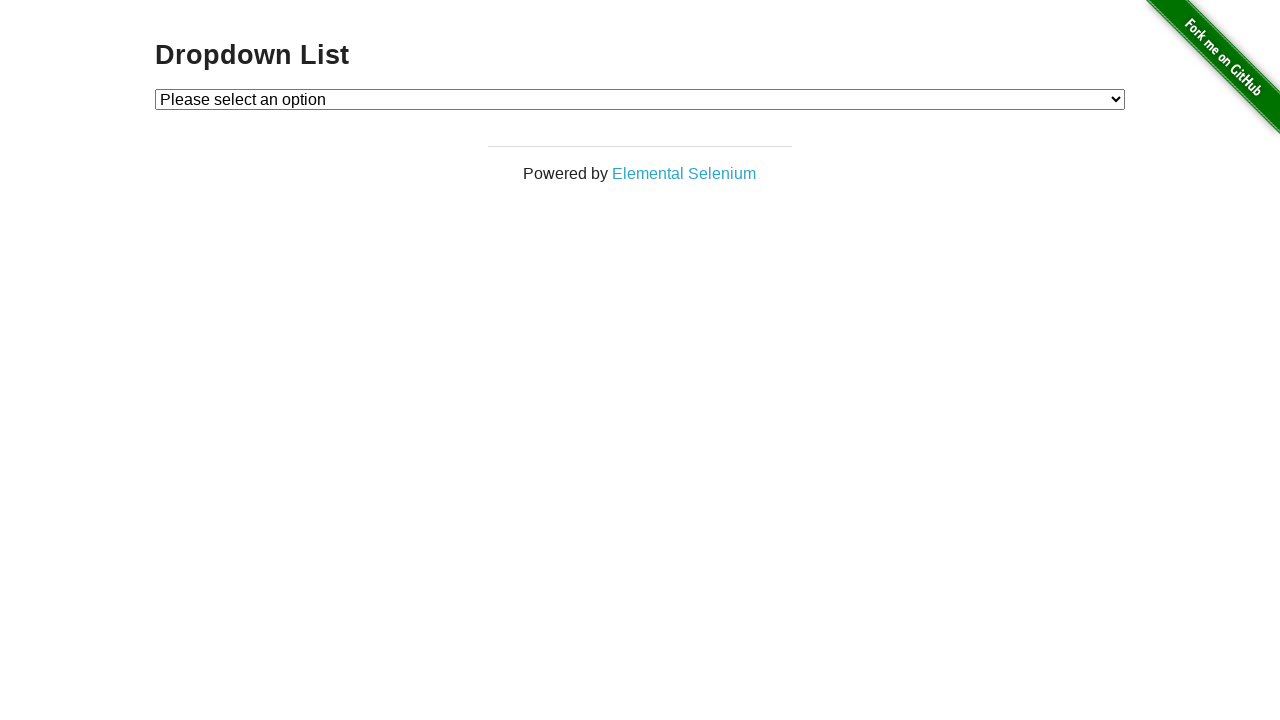

Navigated to dropdown selection page
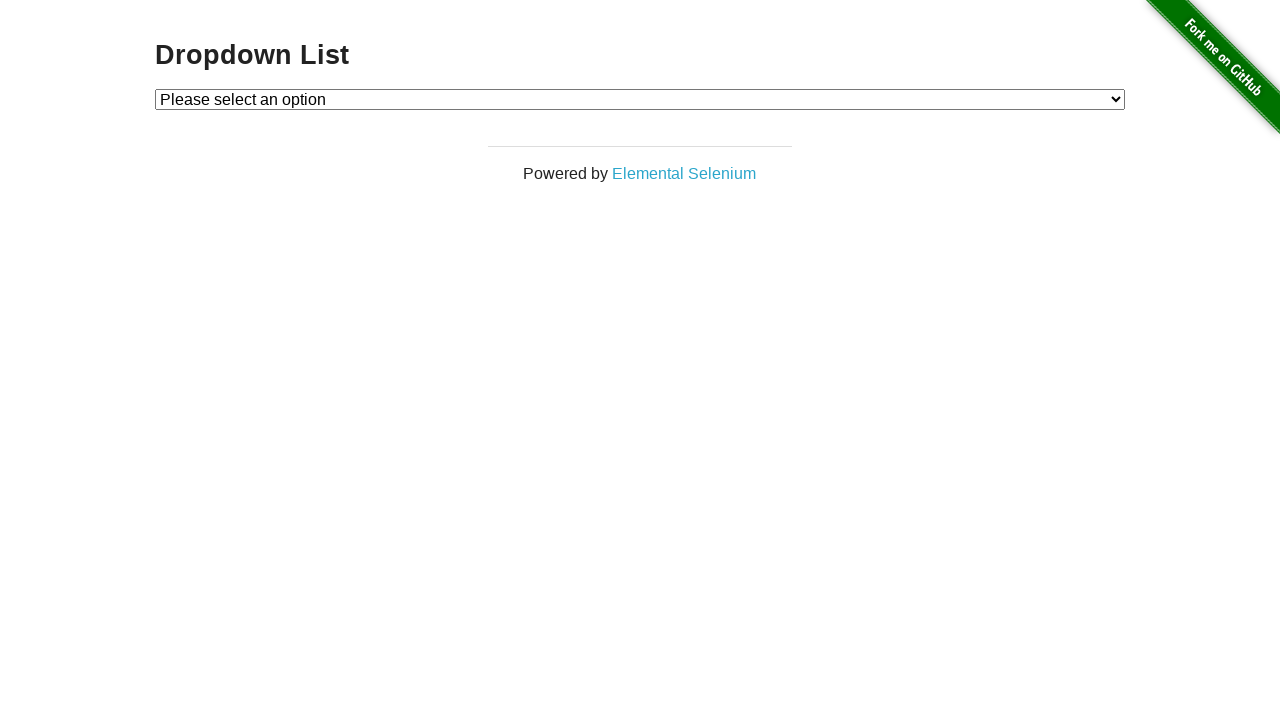

Selected 'Option 1' from dropdown on #dropdown
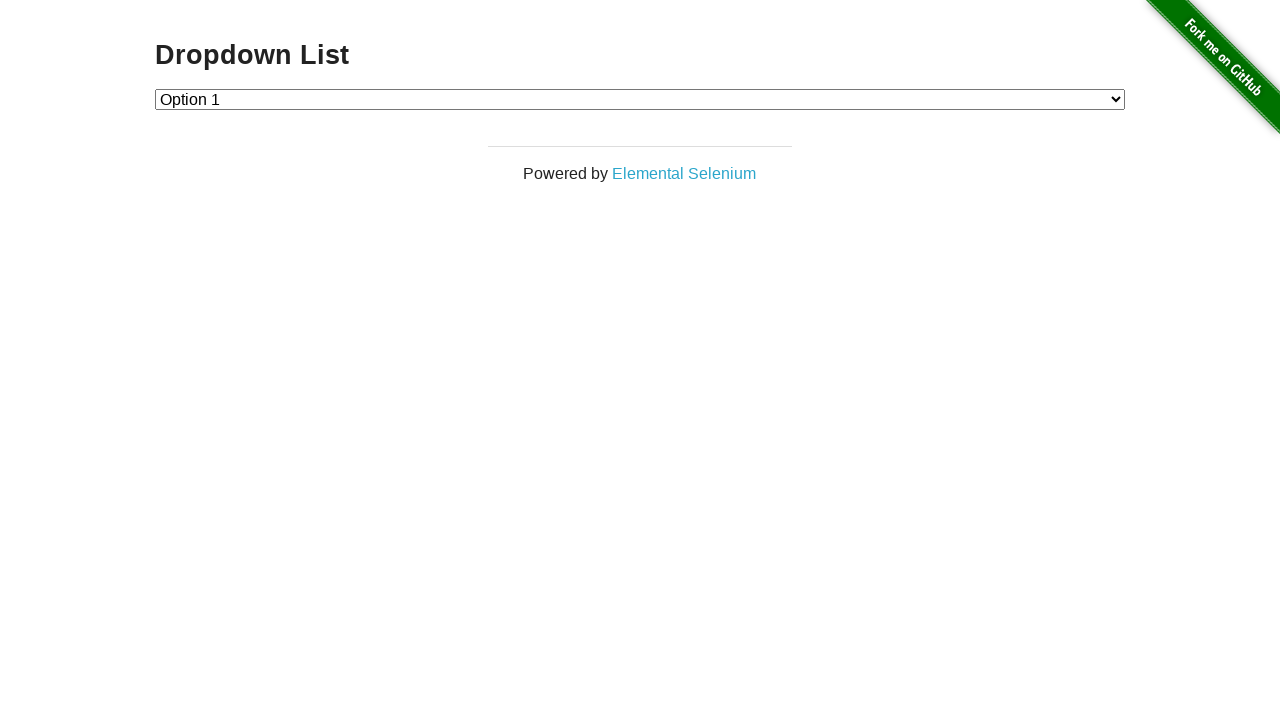

Retrieved selected option text content
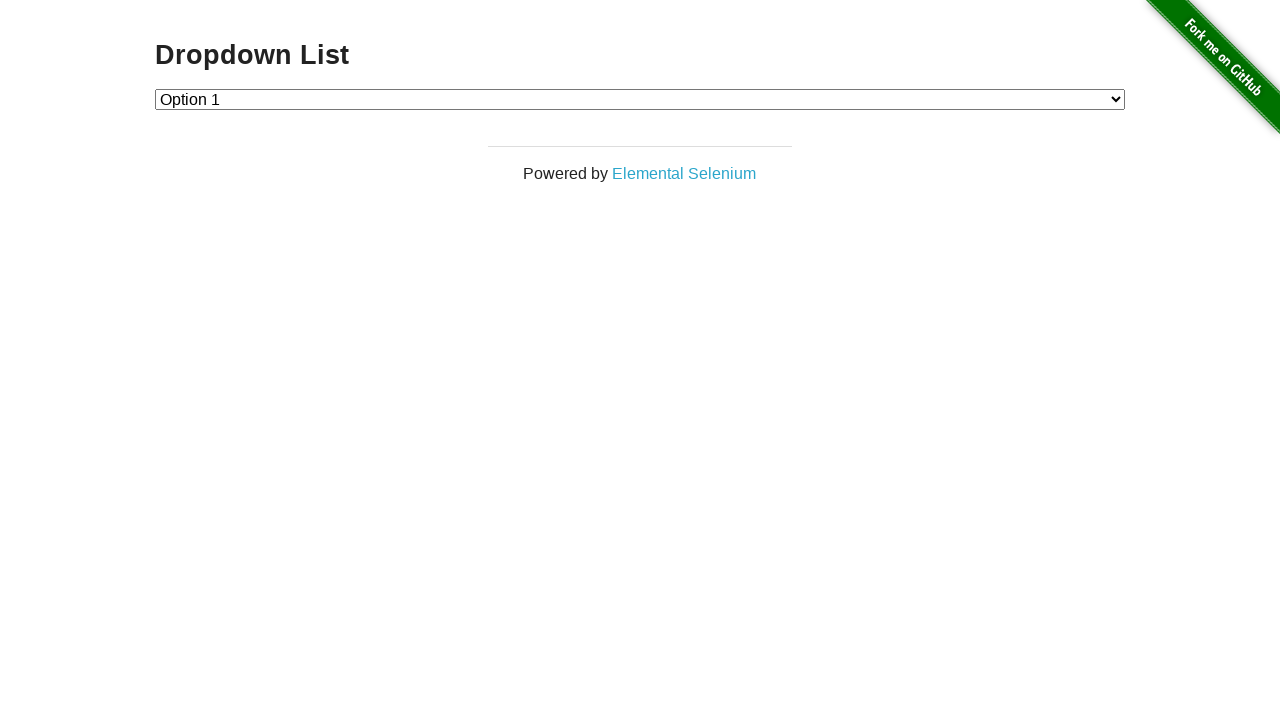

Verified that 'Option 1' is correctly selected
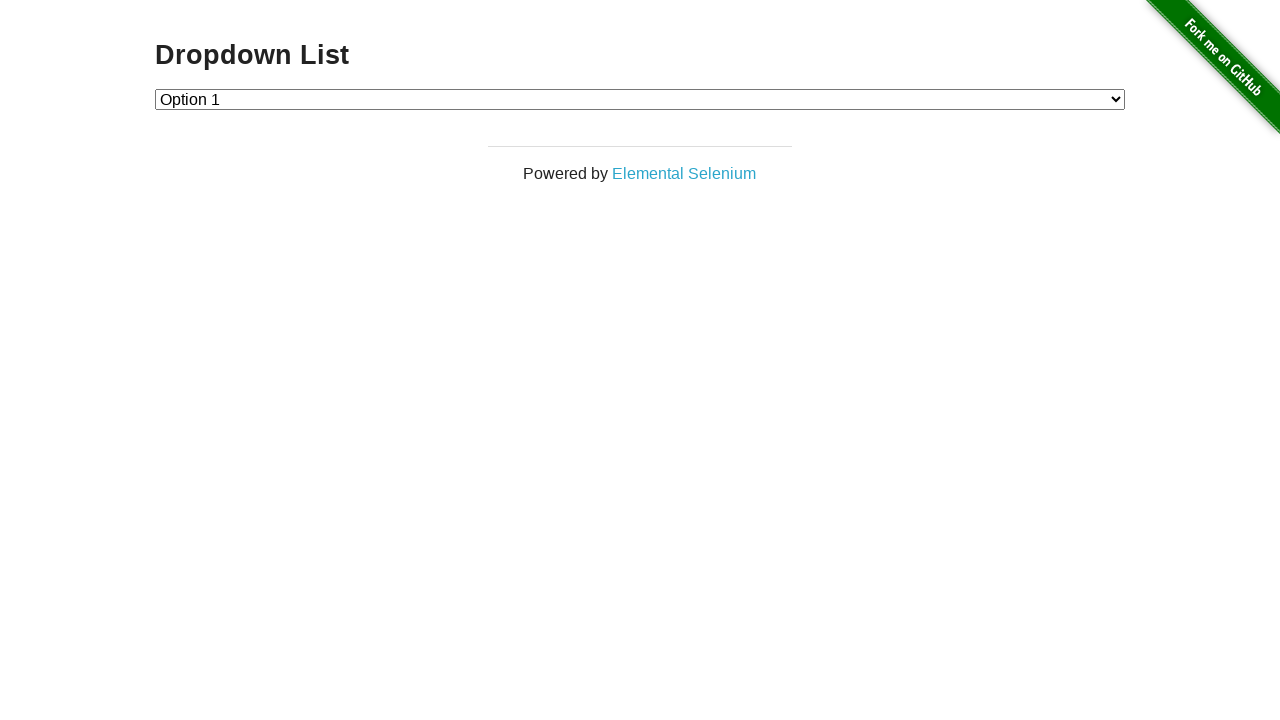

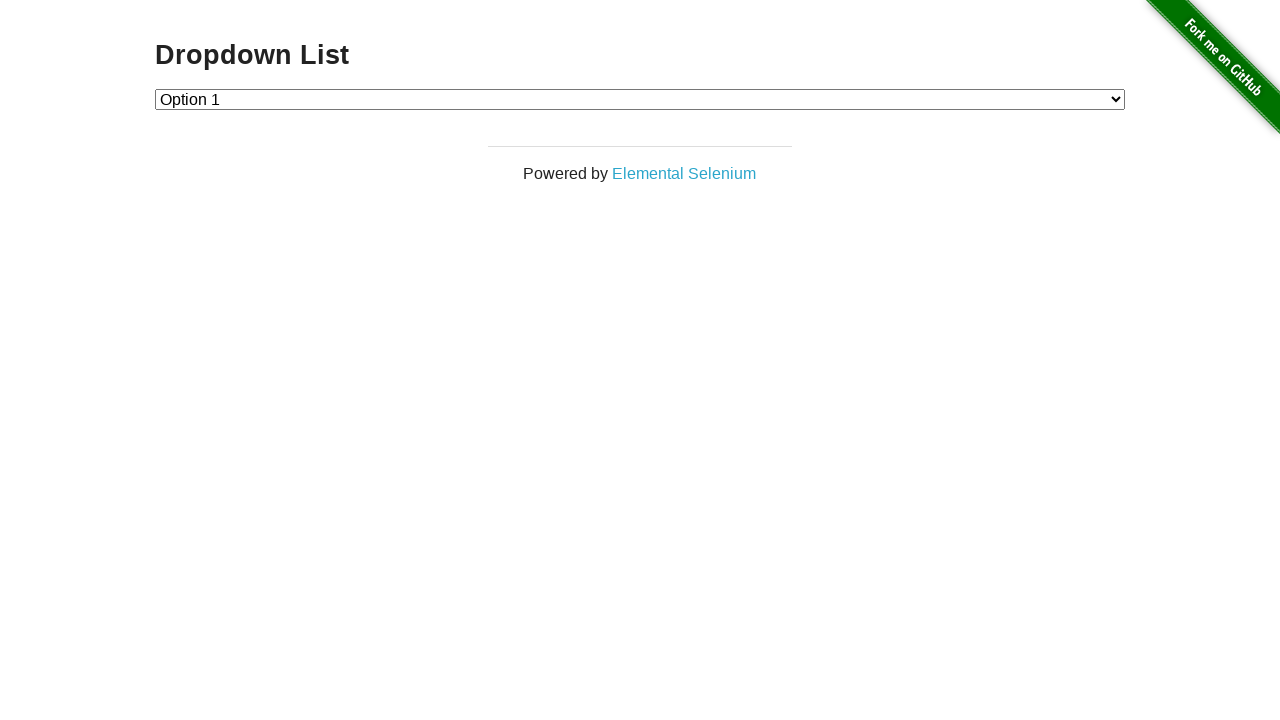